Tests prompt alert handling by clicking a button to trigger a prompt alert, entering text into it, and accepting it

Starting URL: https://demoqa.com/alerts

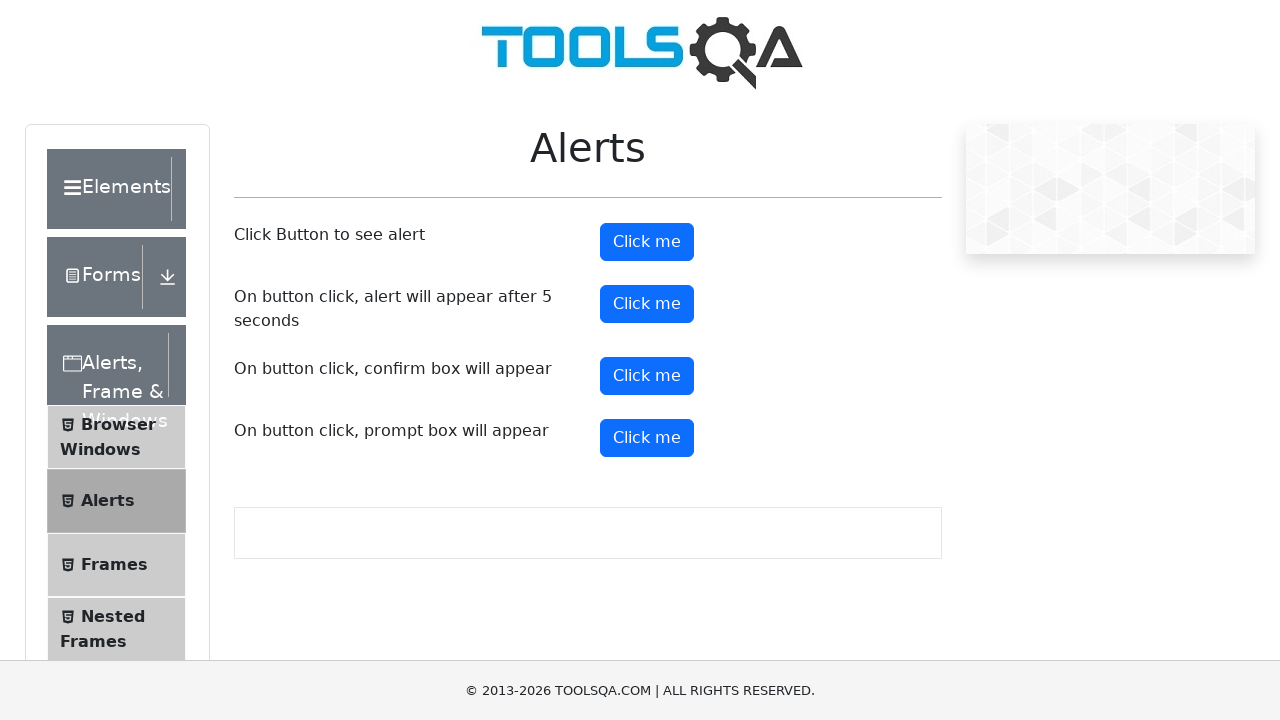

Clicked prompt button to trigger alert at (647, 438) on #promtButton
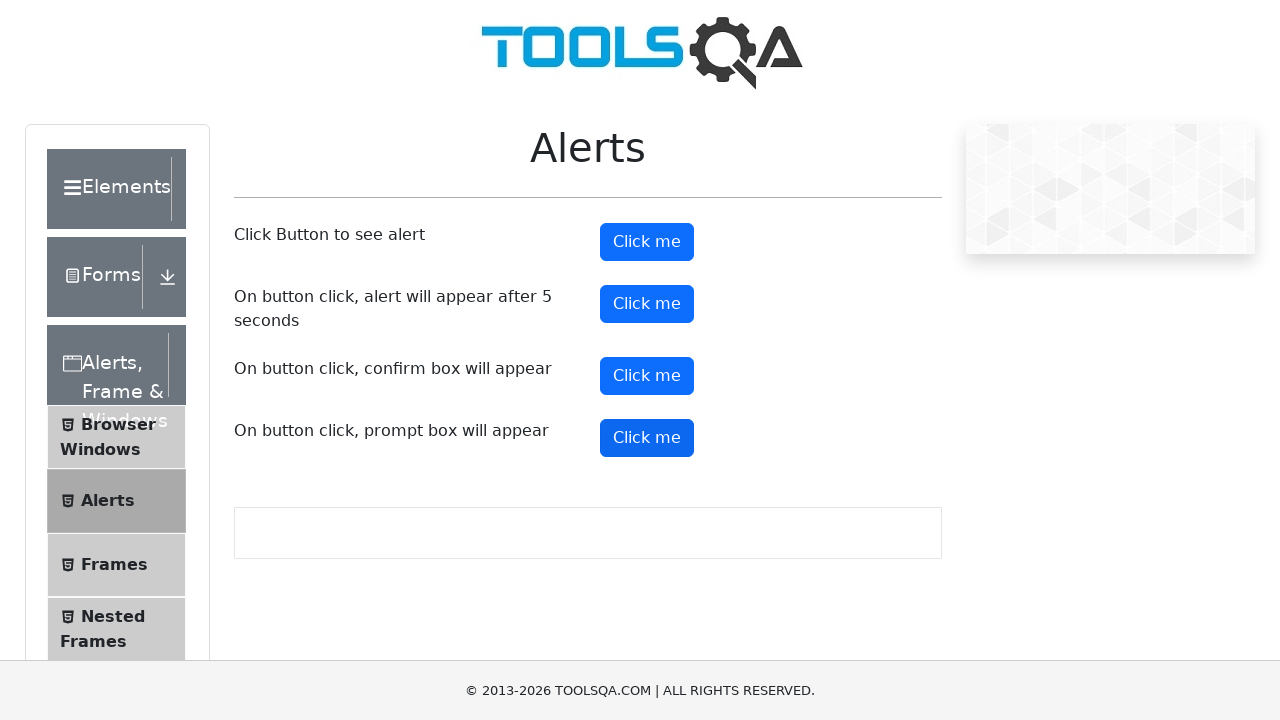

Set up dialog handler to accept prompt with 'Test User'
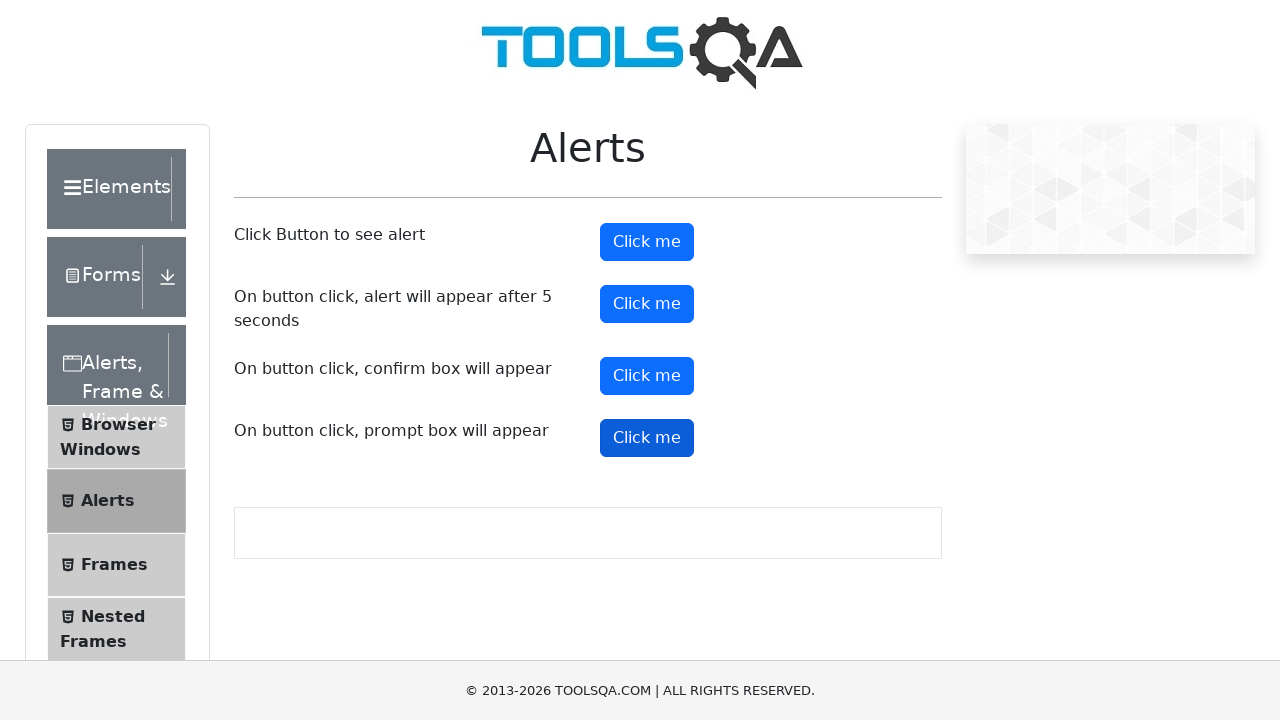

Waited 1000ms for dialog to be handled
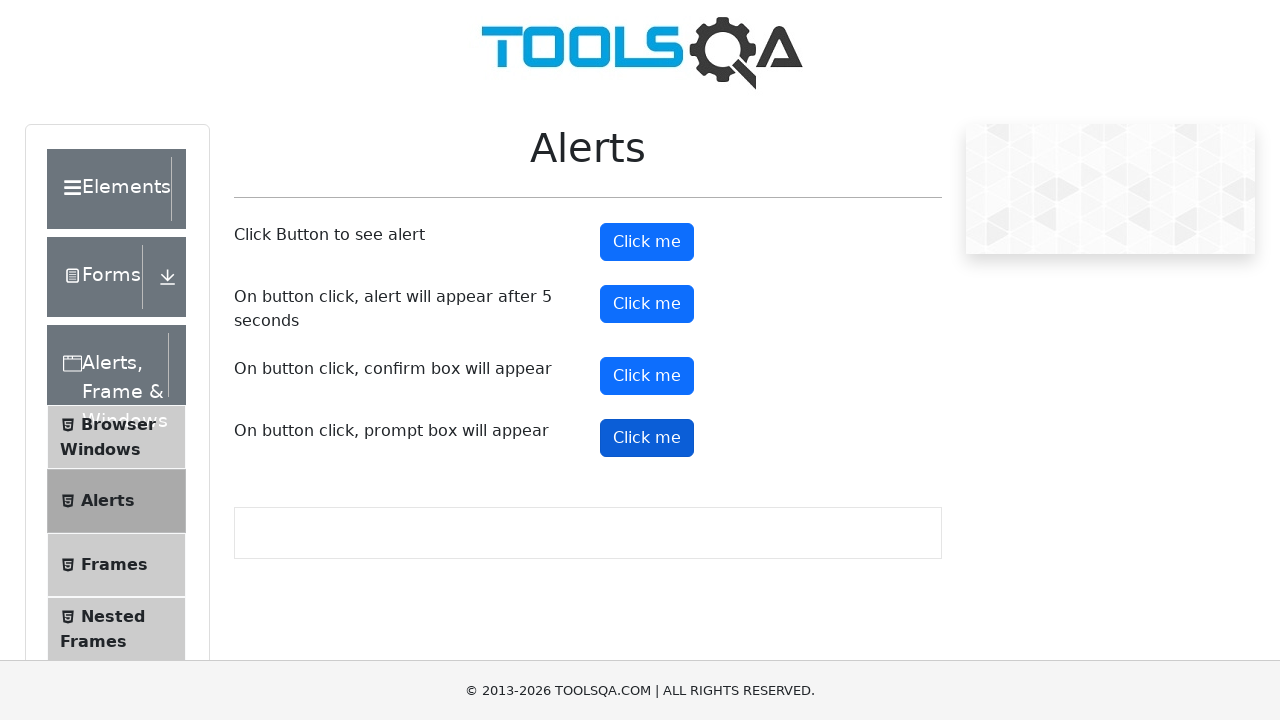

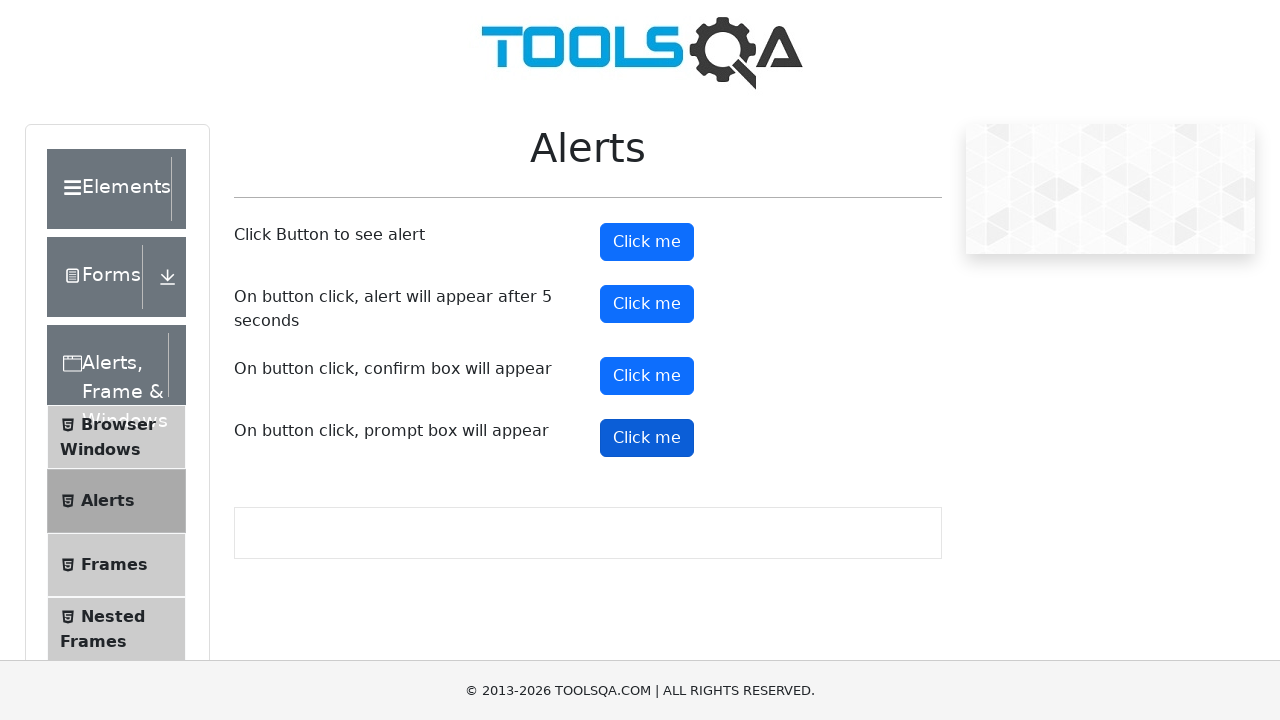